Tests jQuery UI datepicker functionality by navigating to a specific date (March 21, 2027) using month/year navigation buttons

Starting URL: https://jqueryui.com/datepicker/

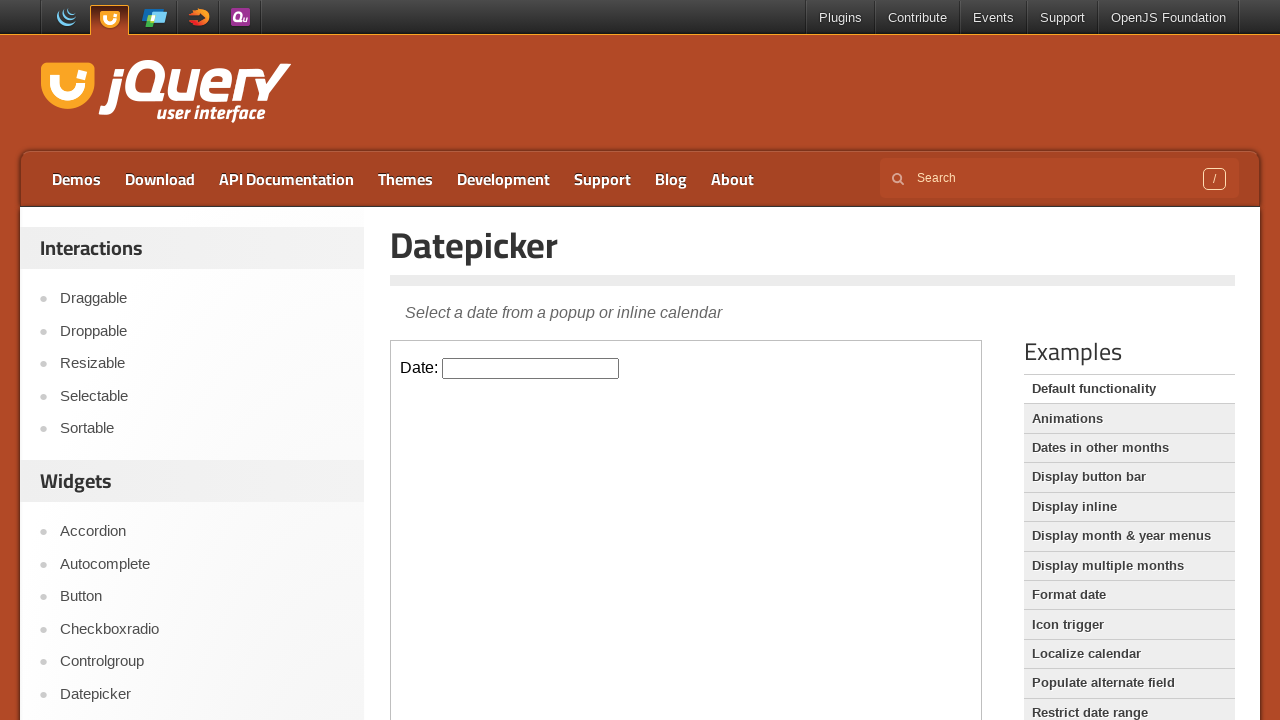

Located iframe containing datepicker demo
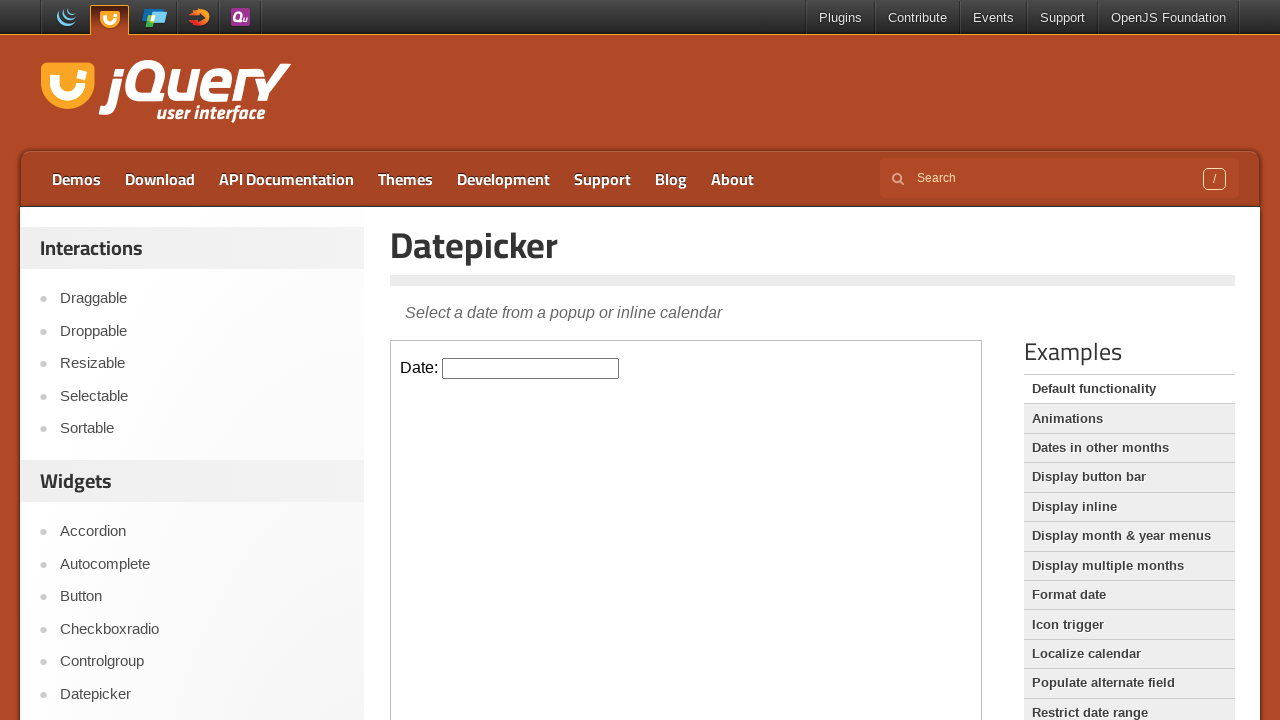

Clicked datepicker input to open calendar at (531, 368) on iframe.demo-frame >> internal:control=enter-frame >> #datepicker
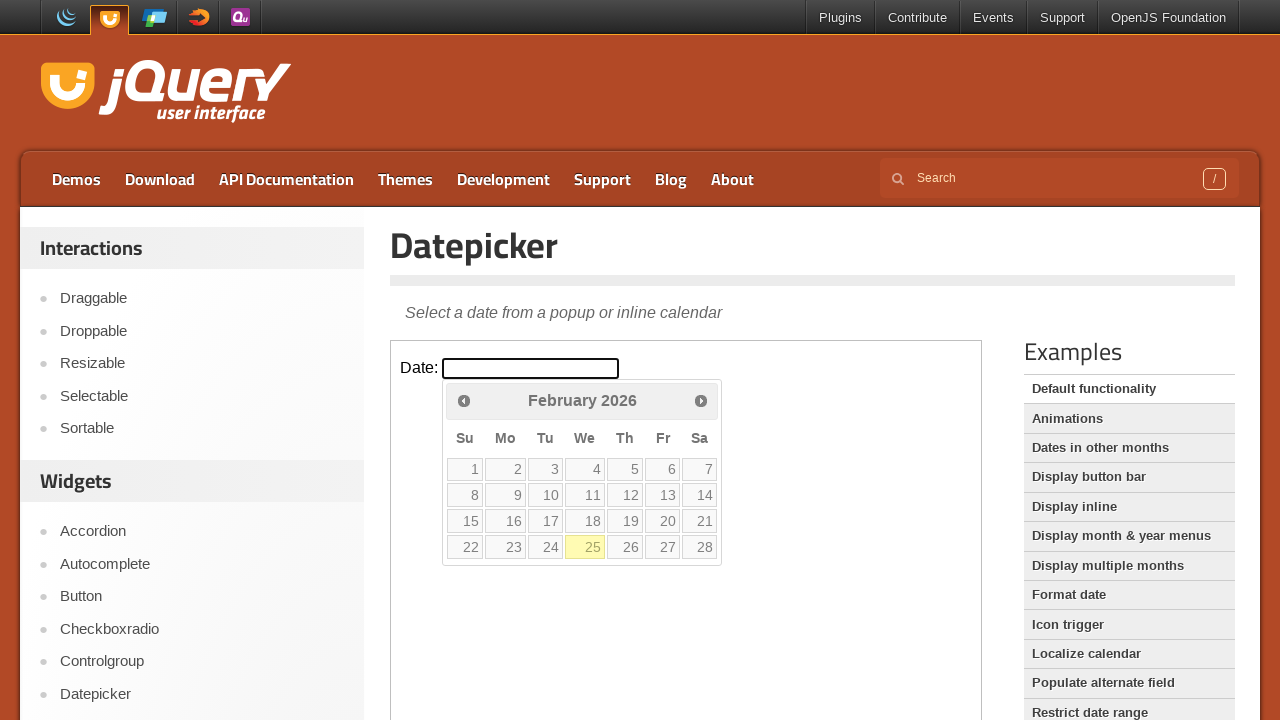

Retrieved current year: 2026
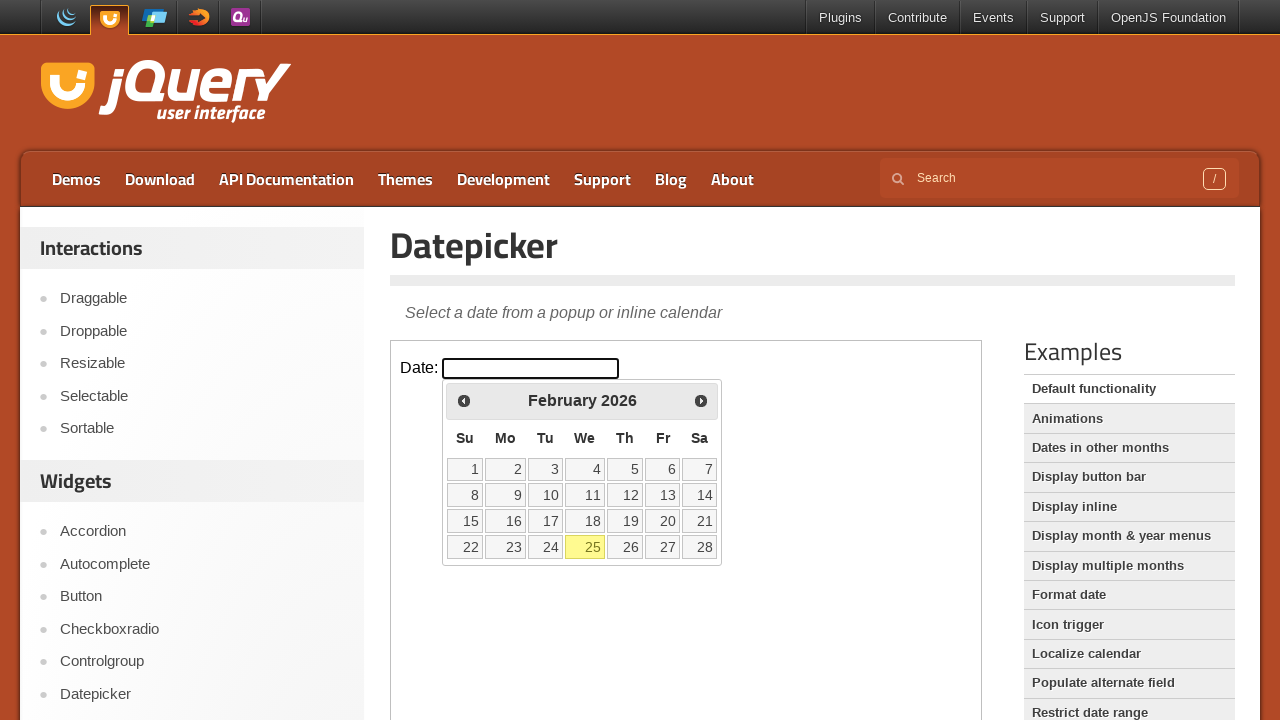

Clicked Next to navigate to later year (current: 2026) at (701, 400) on iframe.demo-frame >> internal:control=enter-frame >> span:has-text('Next')
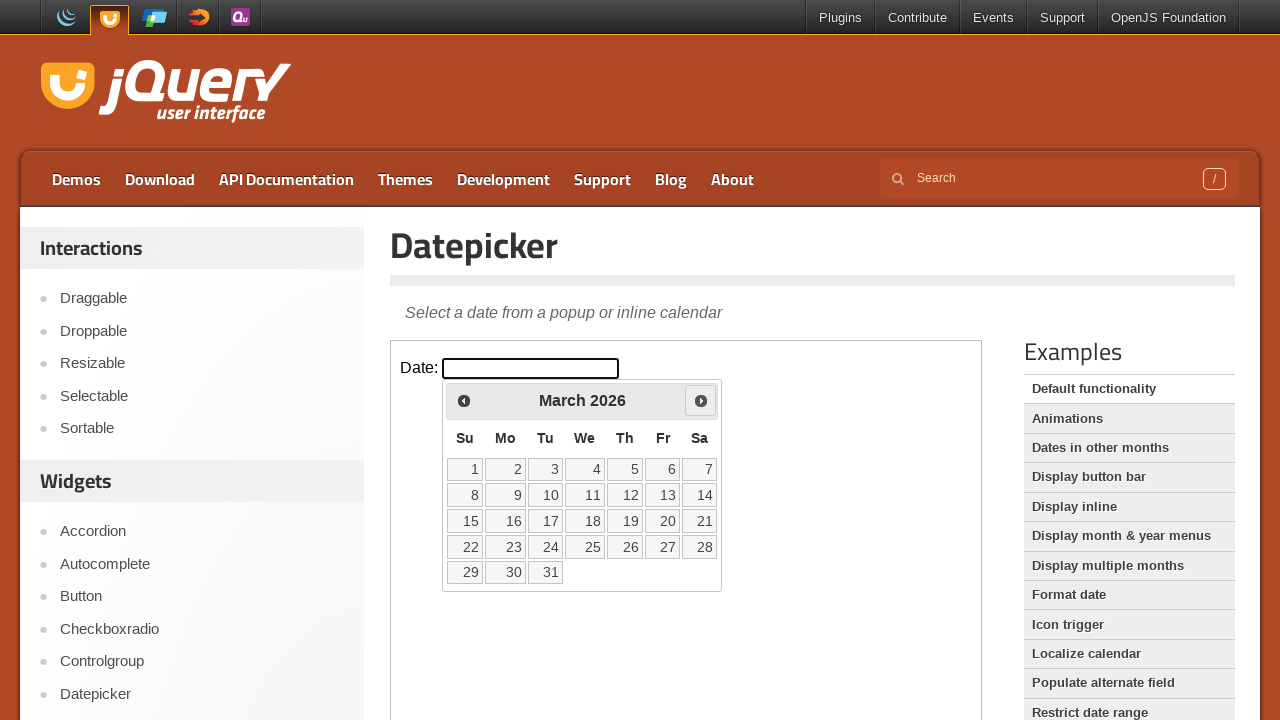

Retrieved updated year: 2026
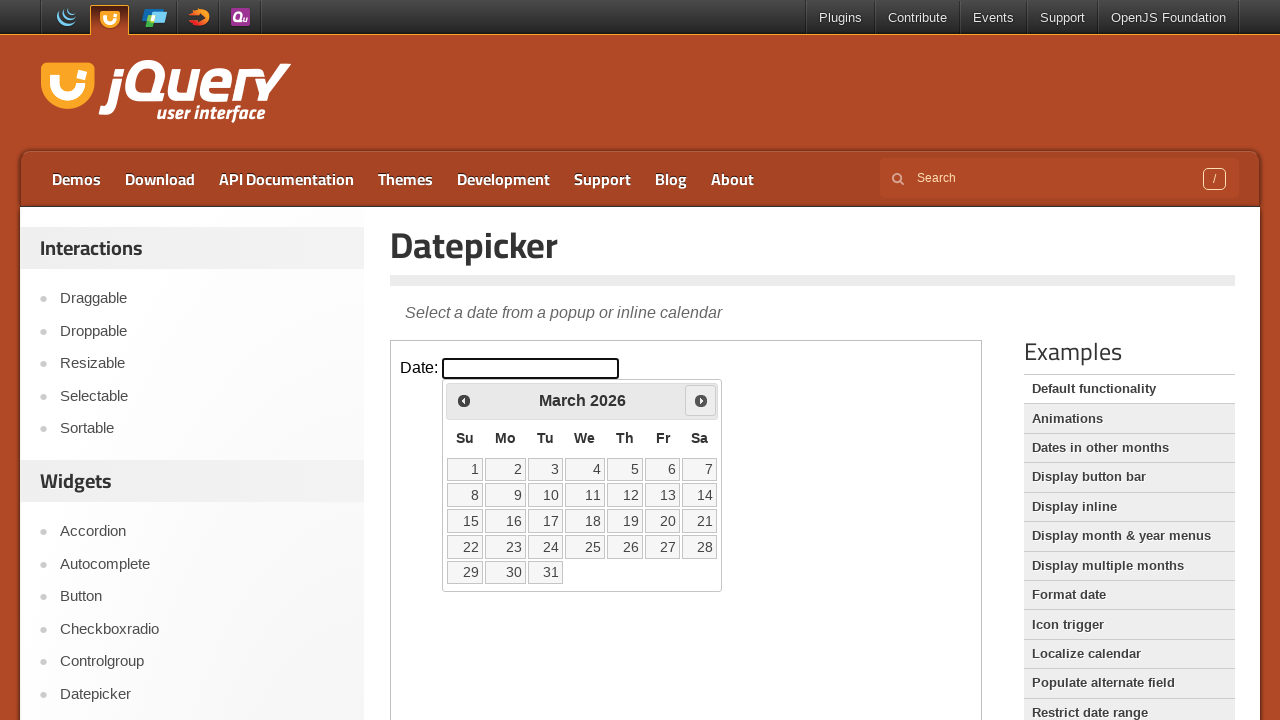

Clicked Next to navigate to later year (current: 2026) at (701, 400) on iframe.demo-frame >> internal:control=enter-frame >> span:has-text('Next')
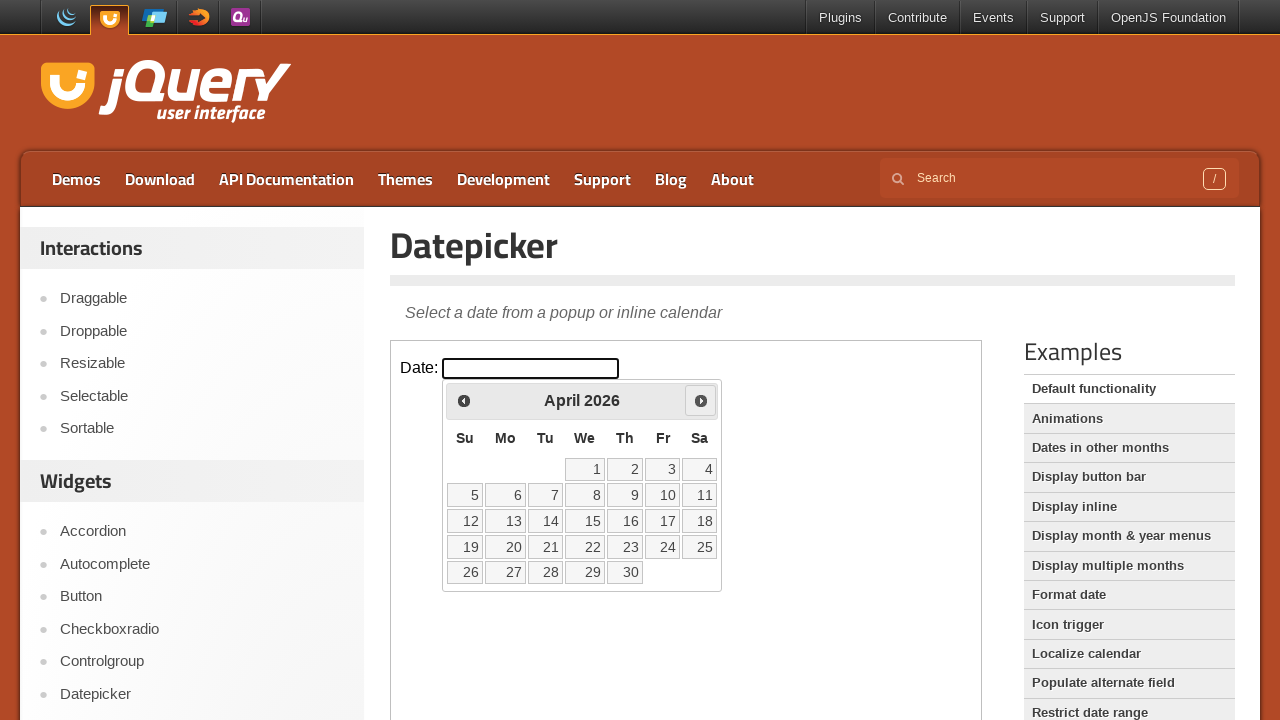

Retrieved updated year: 2026
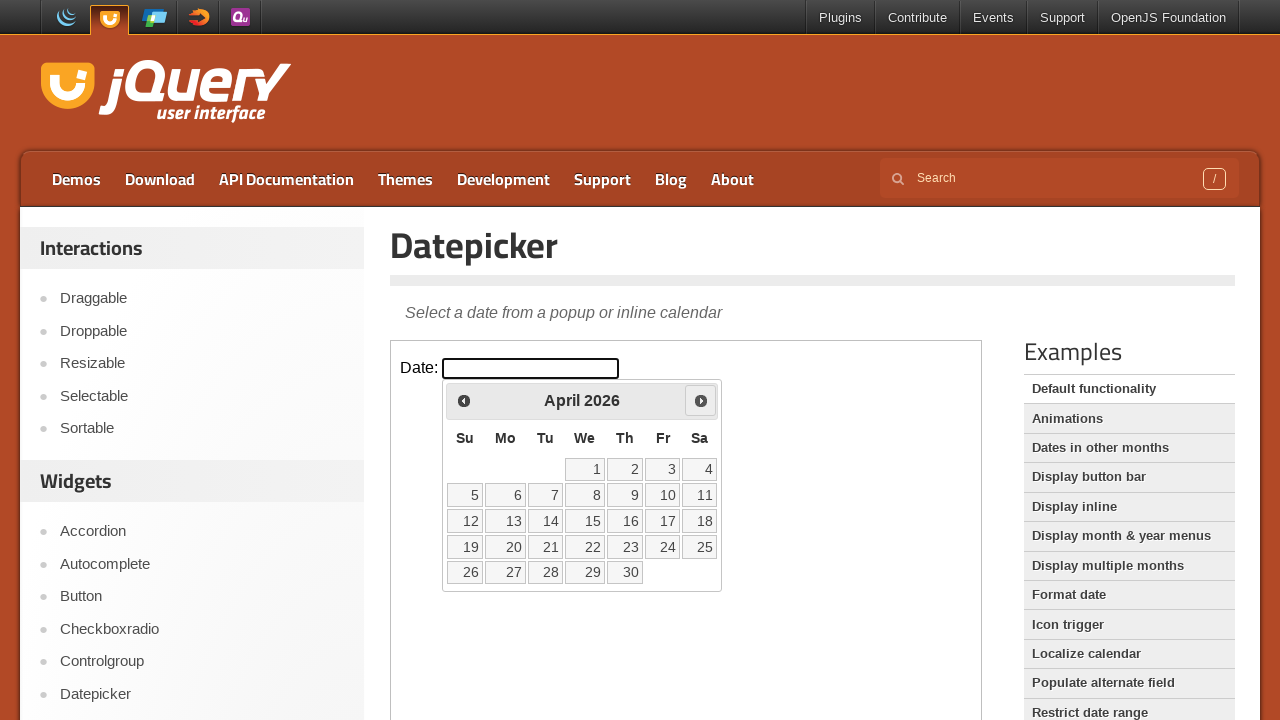

Clicked Next to navigate to later year (current: 2026) at (701, 400) on iframe.demo-frame >> internal:control=enter-frame >> span:has-text('Next')
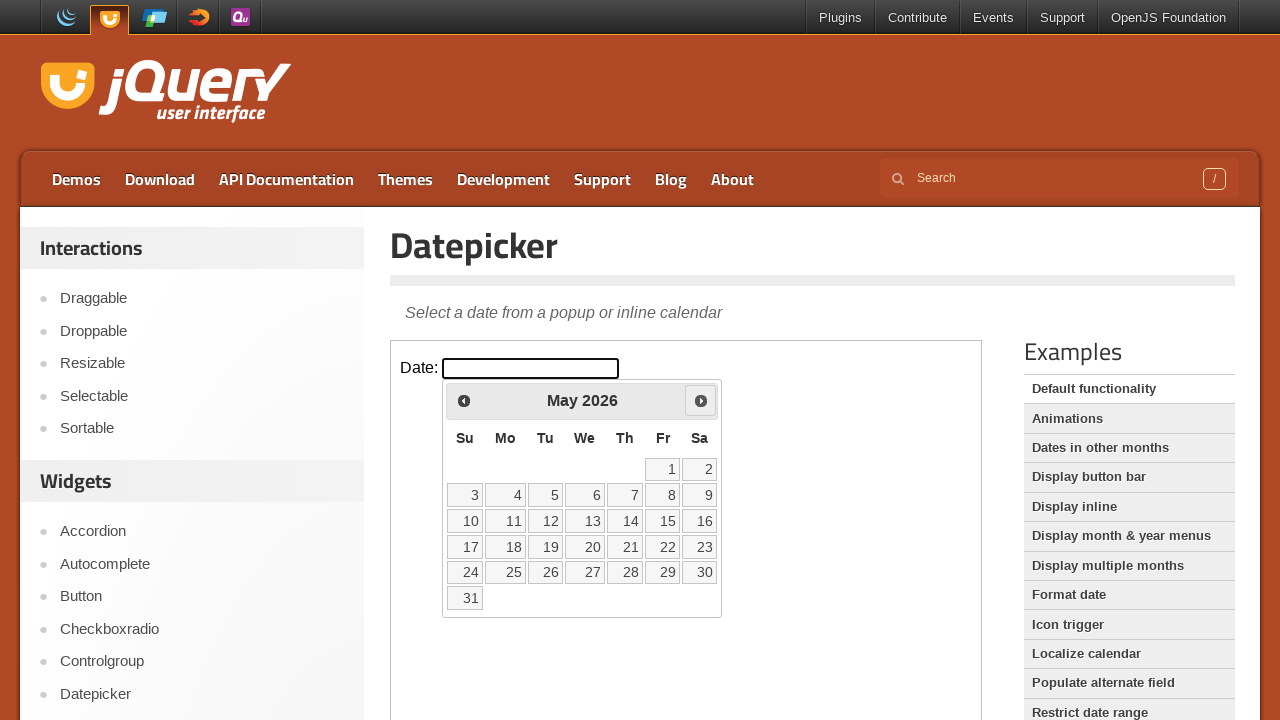

Retrieved updated year: 2026
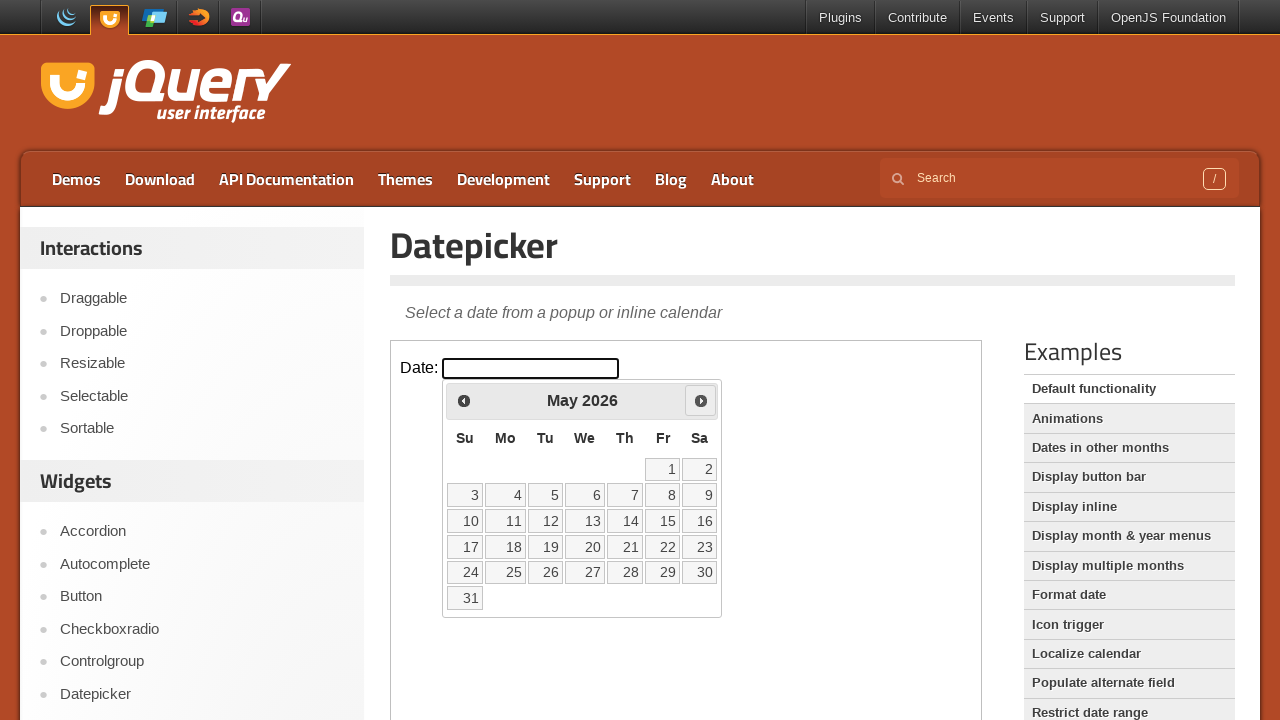

Clicked Next to navigate to later year (current: 2026) at (701, 400) on iframe.demo-frame >> internal:control=enter-frame >> span:has-text('Next')
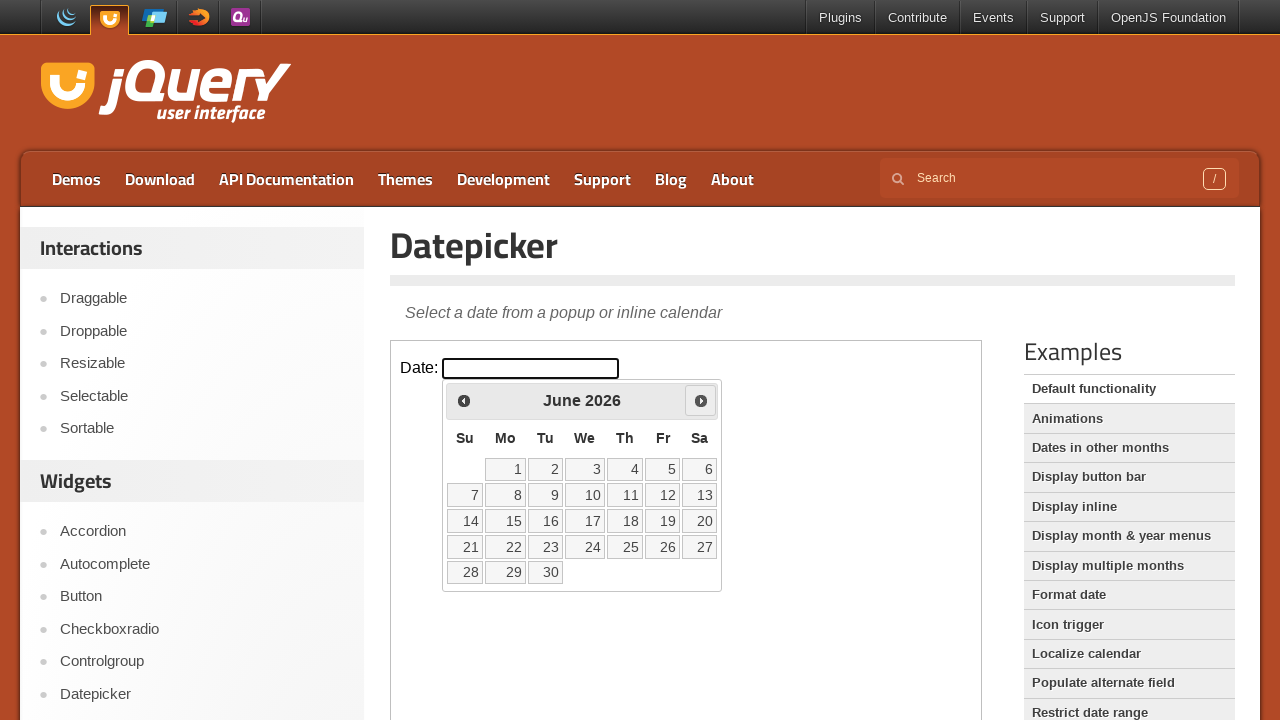

Retrieved updated year: 2026
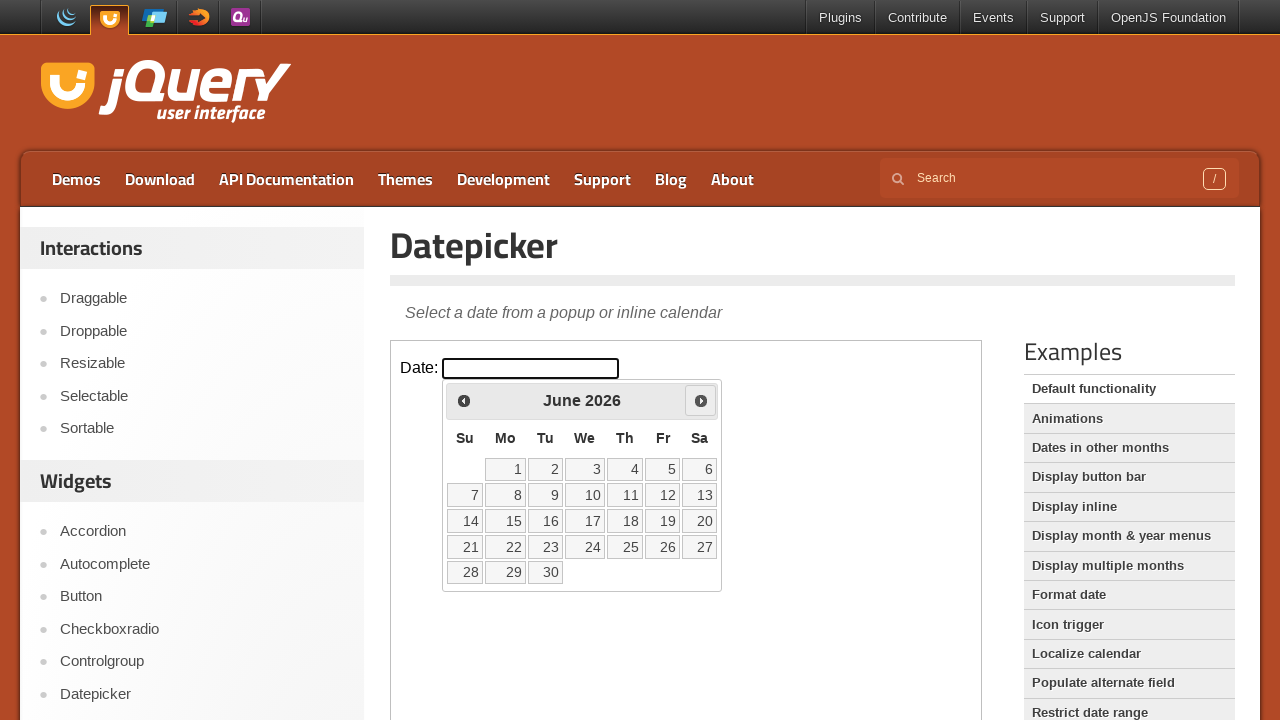

Clicked Next to navigate to later year (current: 2026) at (701, 400) on iframe.demo-frame >> internal:control=enter-frame >> span:has-text('Next')
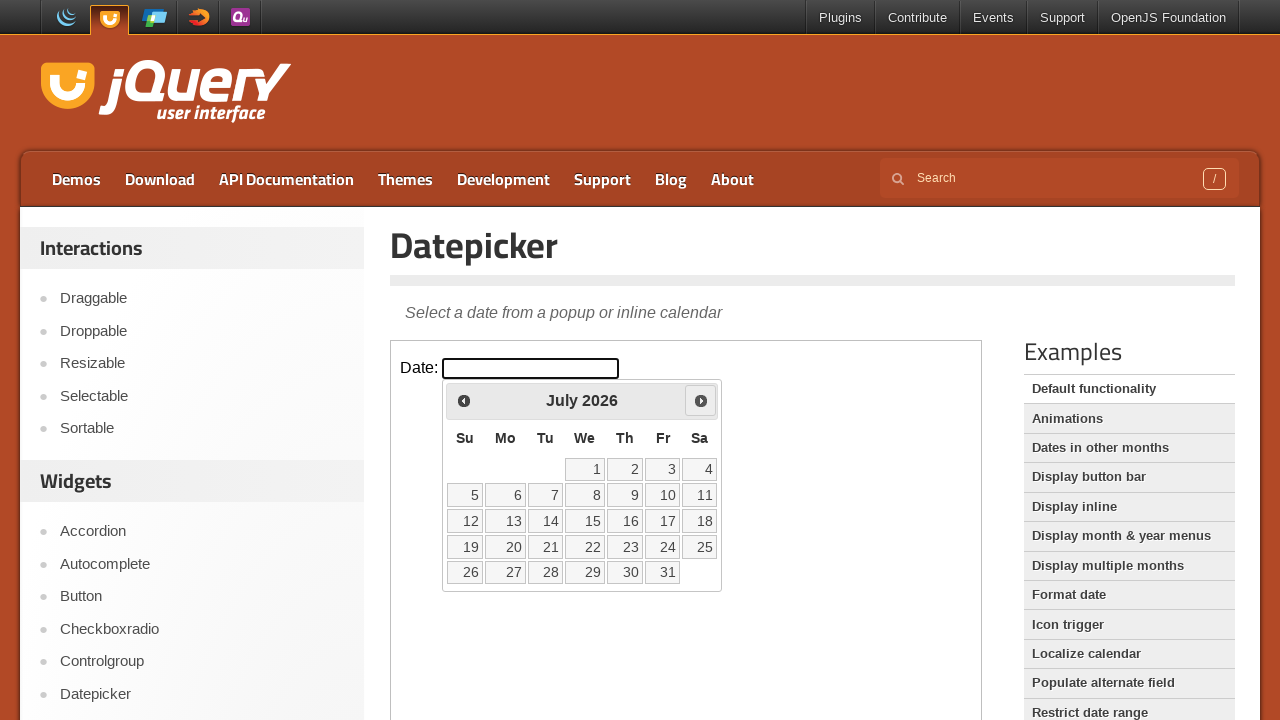

Retrieved updated year: 2026
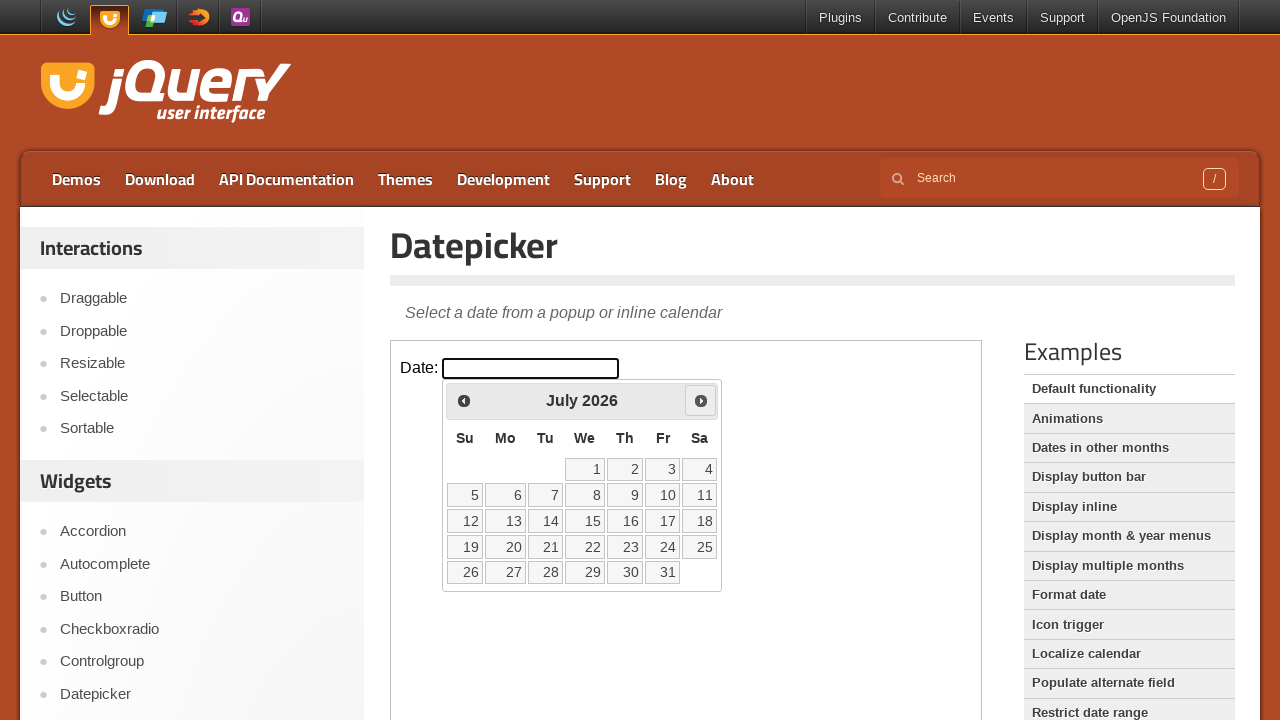

Clicked Next to navigate to later year (current: 2026) at (701, 400) on iframe.demo-frame >> internal:control=enter-frame >> span:has-text('Next')
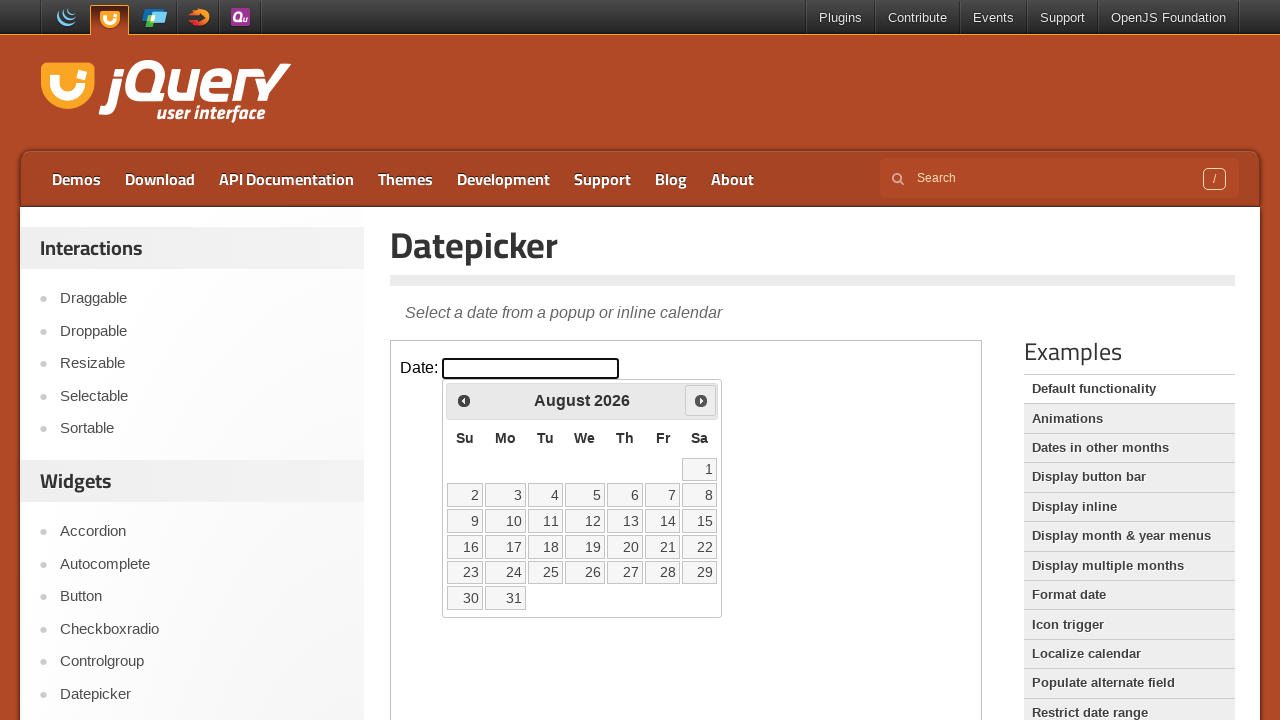

Retrieved updated year: 2026
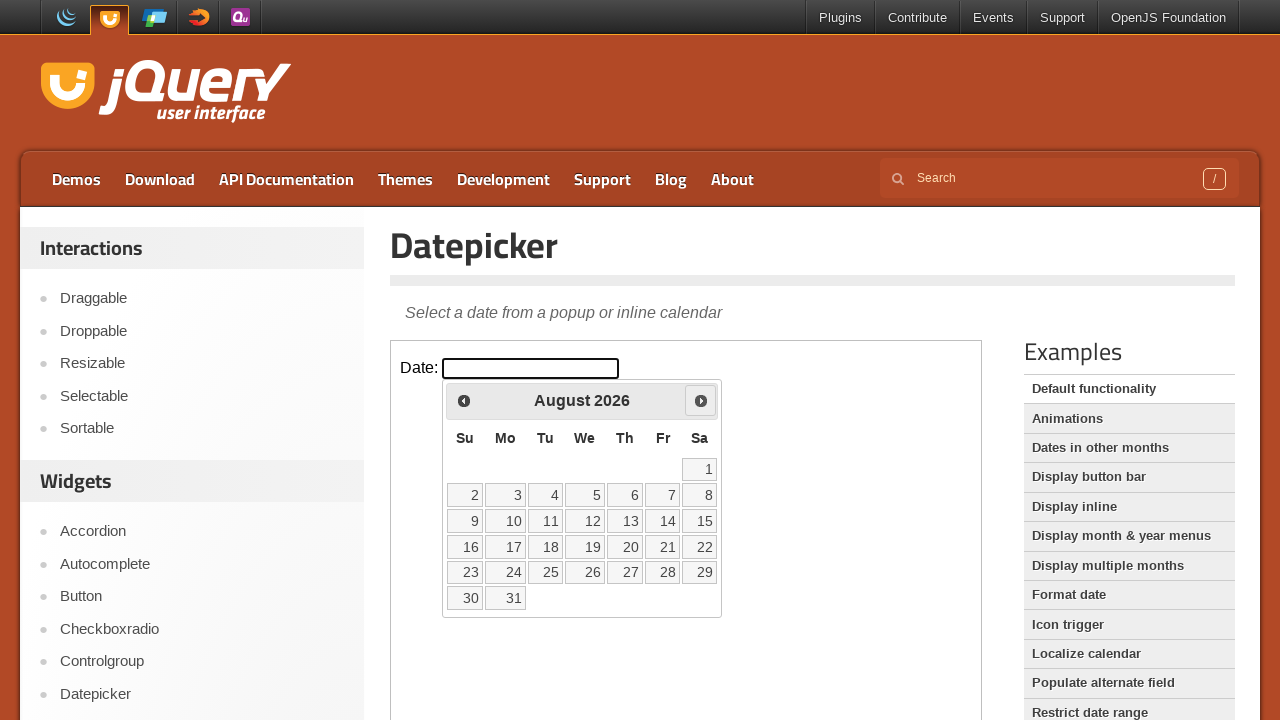

Clicked Next to navigate to later year (current: 2026) at (701, 400) on iframe.demo-frame >> internal:control=enter-frame >> span:has-text('Next')
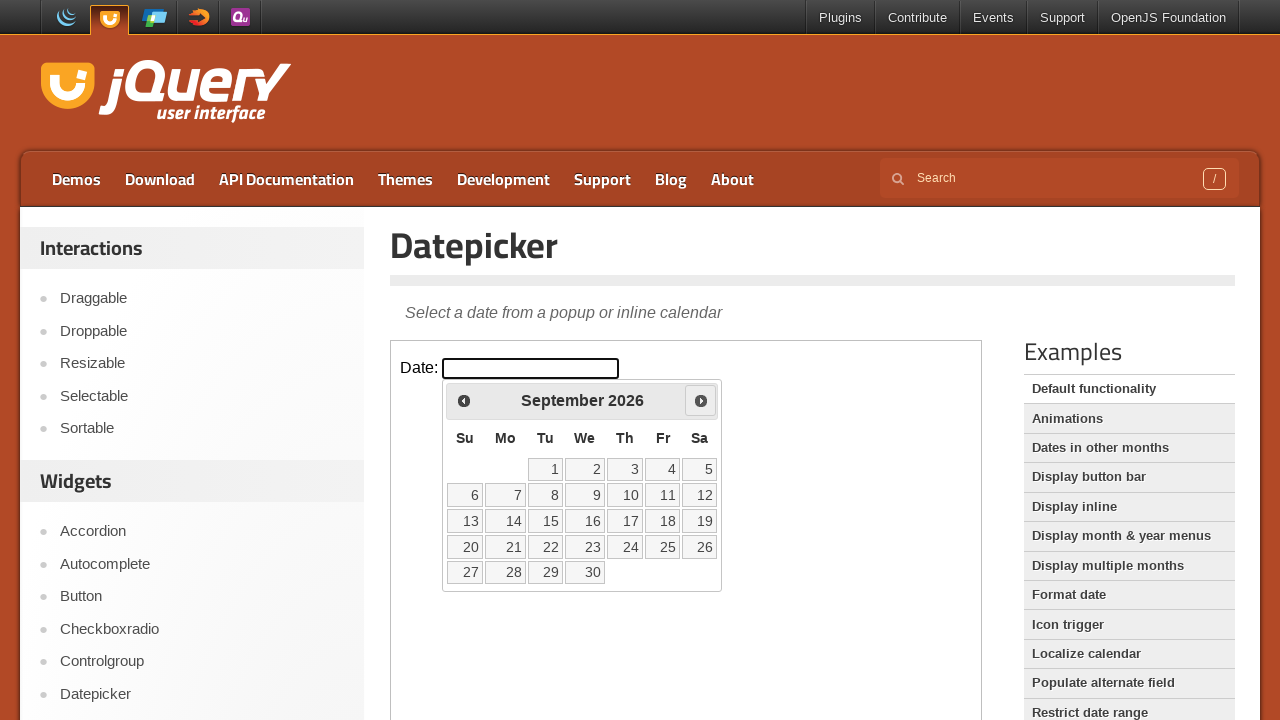

Retrieved updated year: 2026
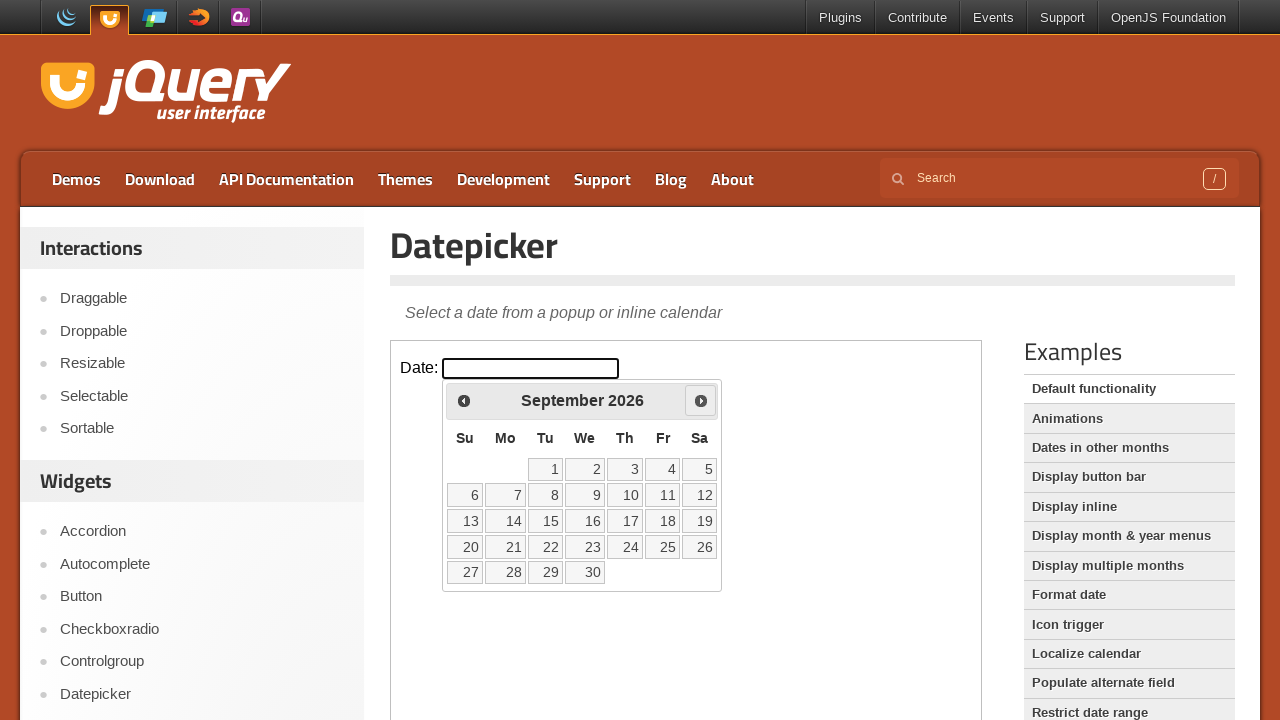

Clicked Next to navigate to later year (current: 2026) at (701, 400) on iframe.demo-frame >> internal:control=enter-frame >> span:has-text('Next')
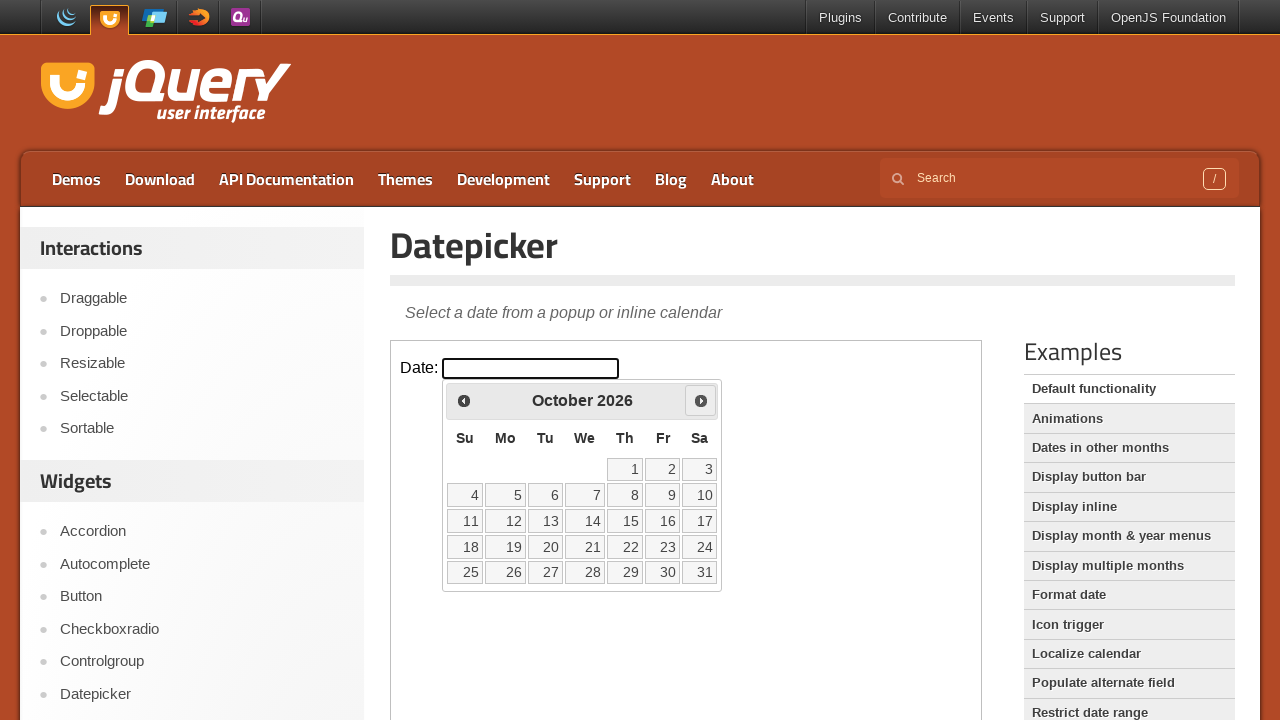

Retrieved updated year: 2026
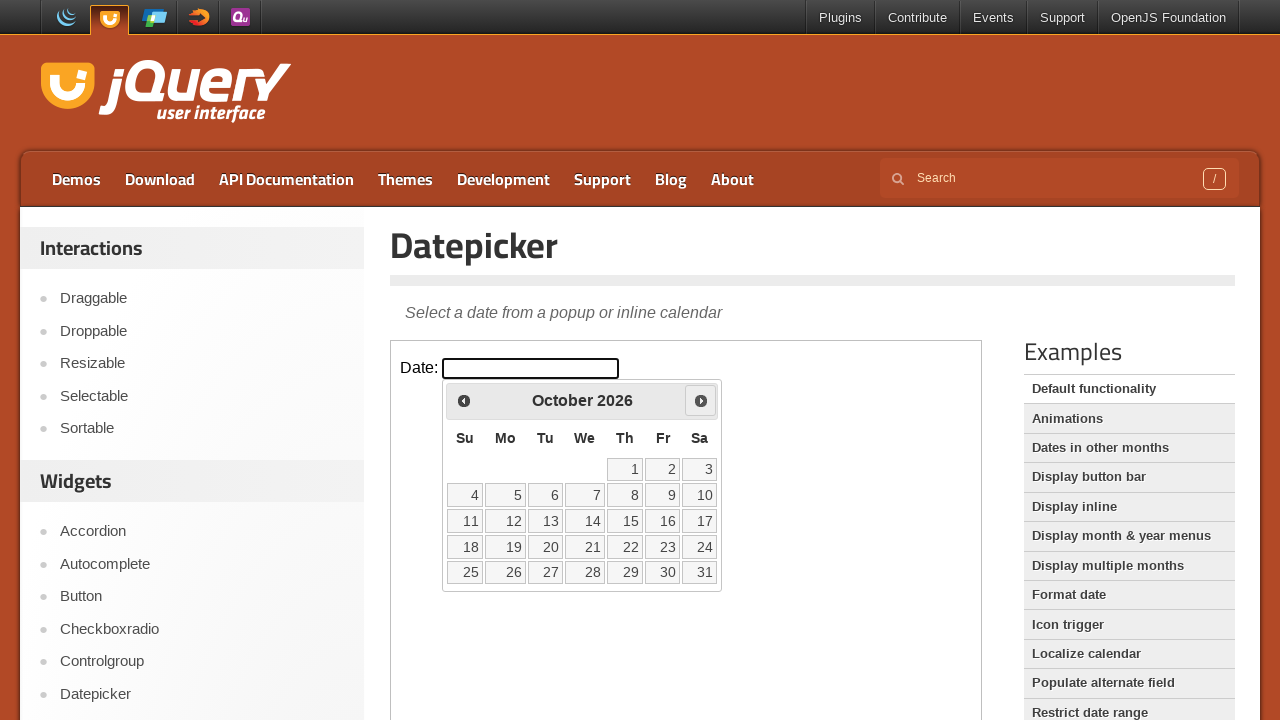

Clicked Next to navigate to later year (current: 2026) at (701, 400) on iframe.demo-frame >> internal:control=enter-frame >> span:has-text('Next')
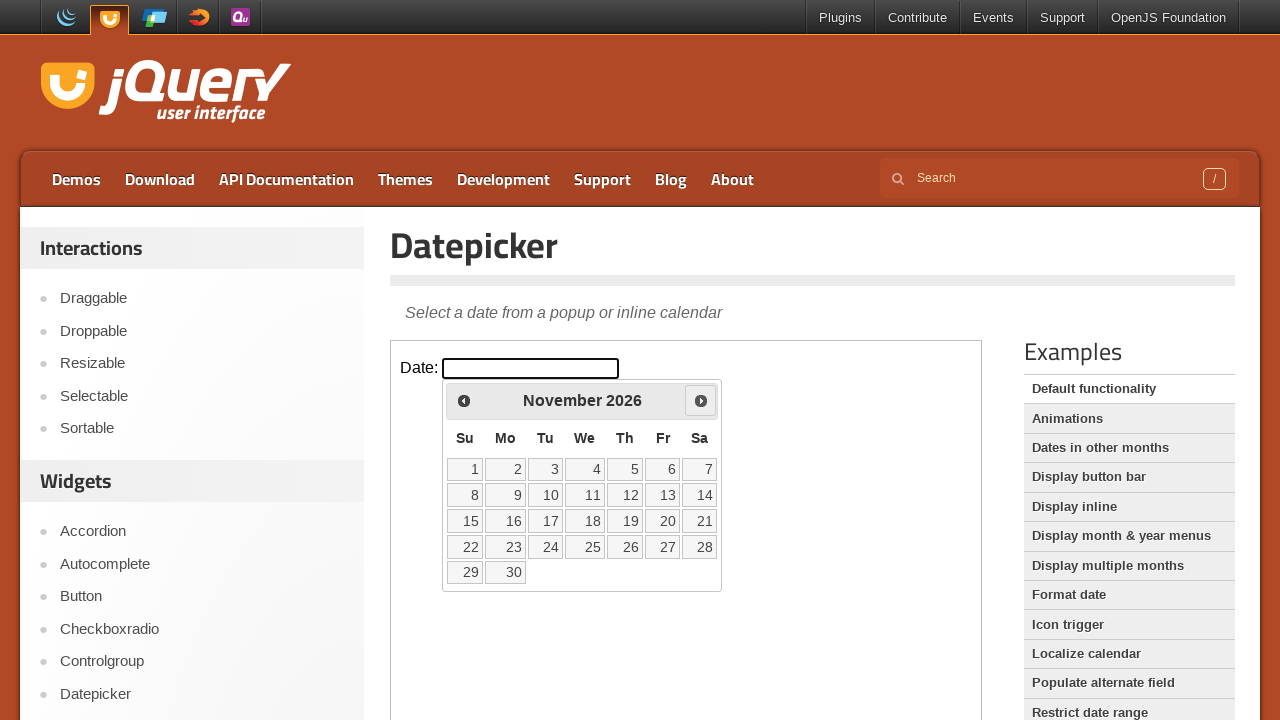

Retrieved updated year: 2026
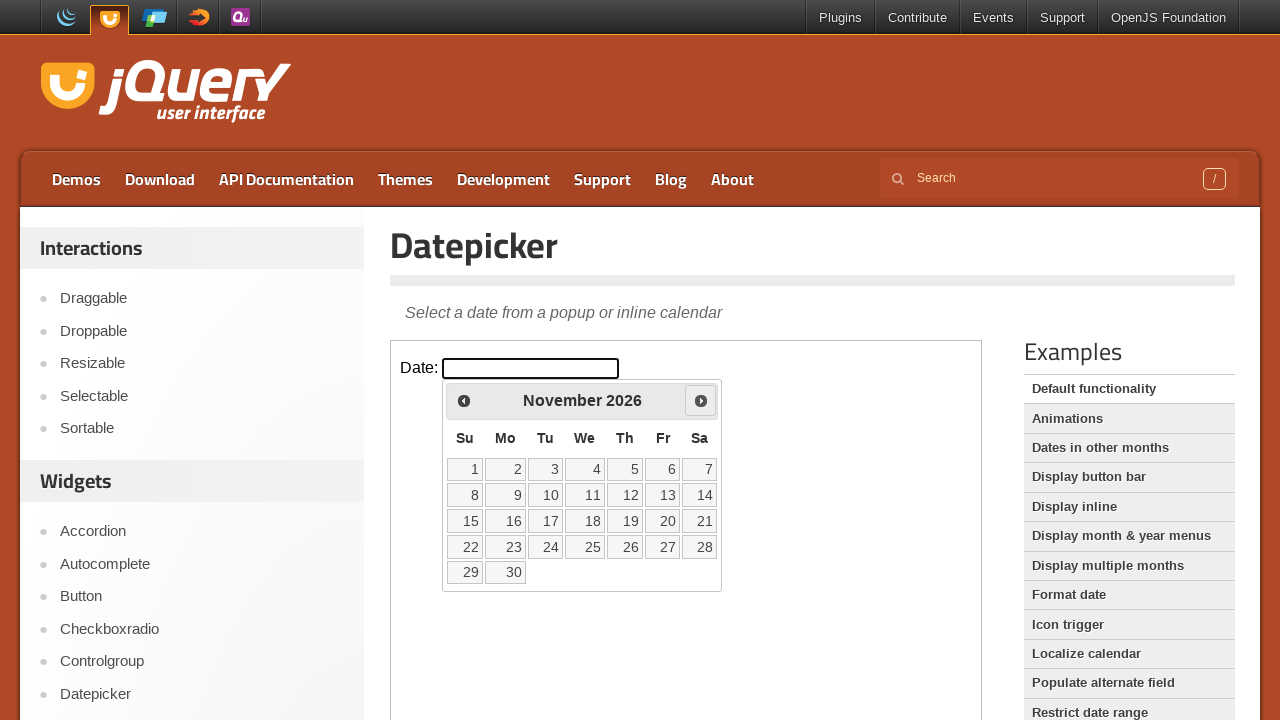

Clicked Next to navigate to later year (current: 2026) at (701, 400) on iframe.demo-frame >> internal:control=enter-frame >> span:has-text('Next')
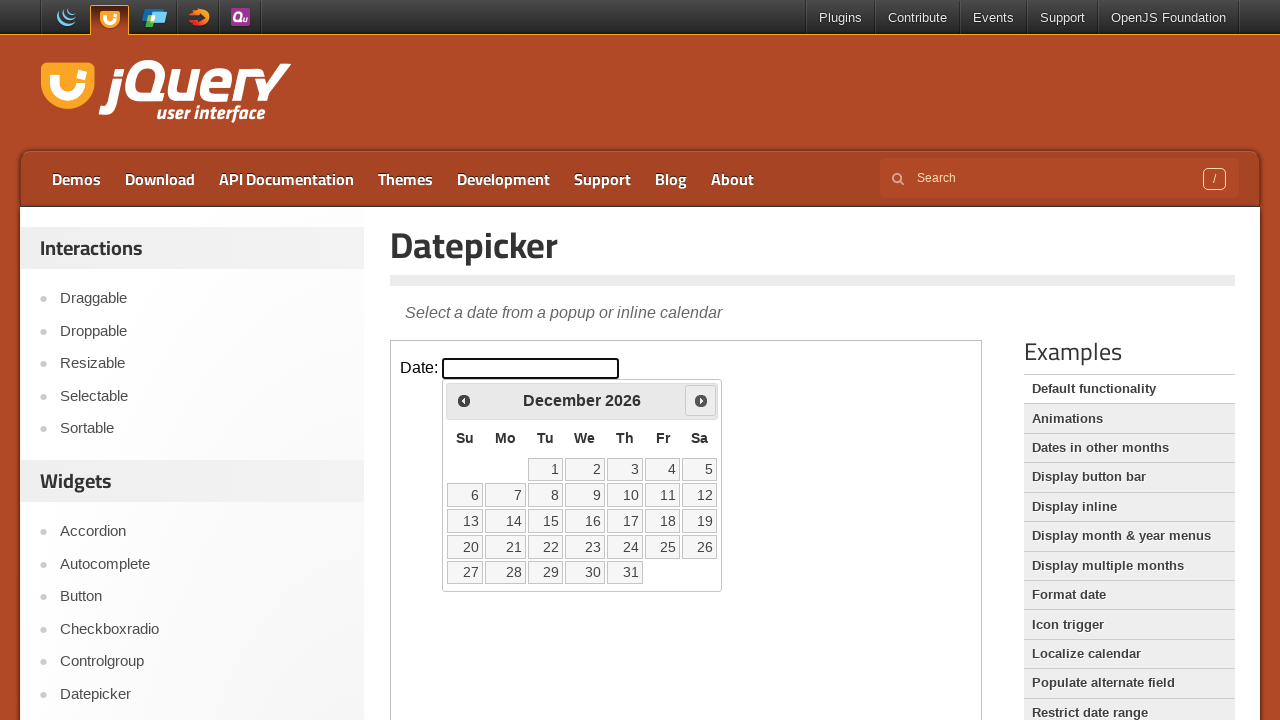

Retrieved updated year: 2026
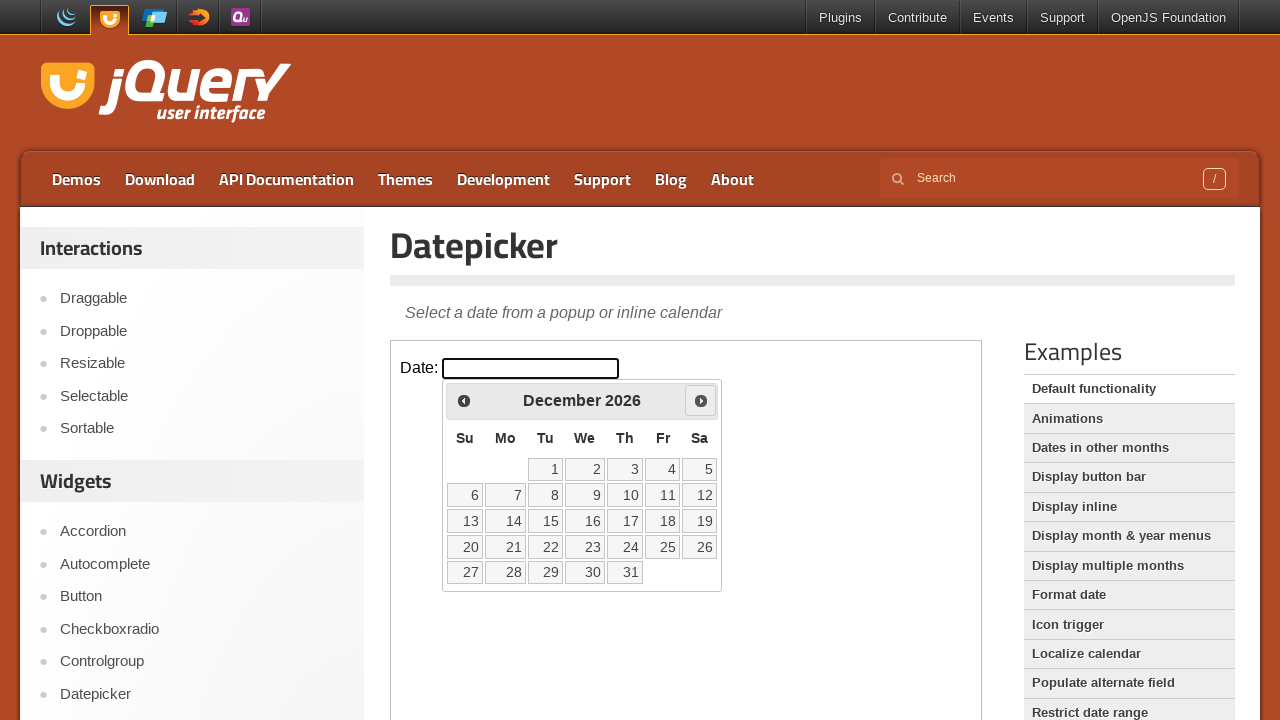

Clicked Next to navigate to later year (current: 2026) at (701, 400) on iframe.demo-frame >> internal:control=enter-frame >> span:has-text('Next')
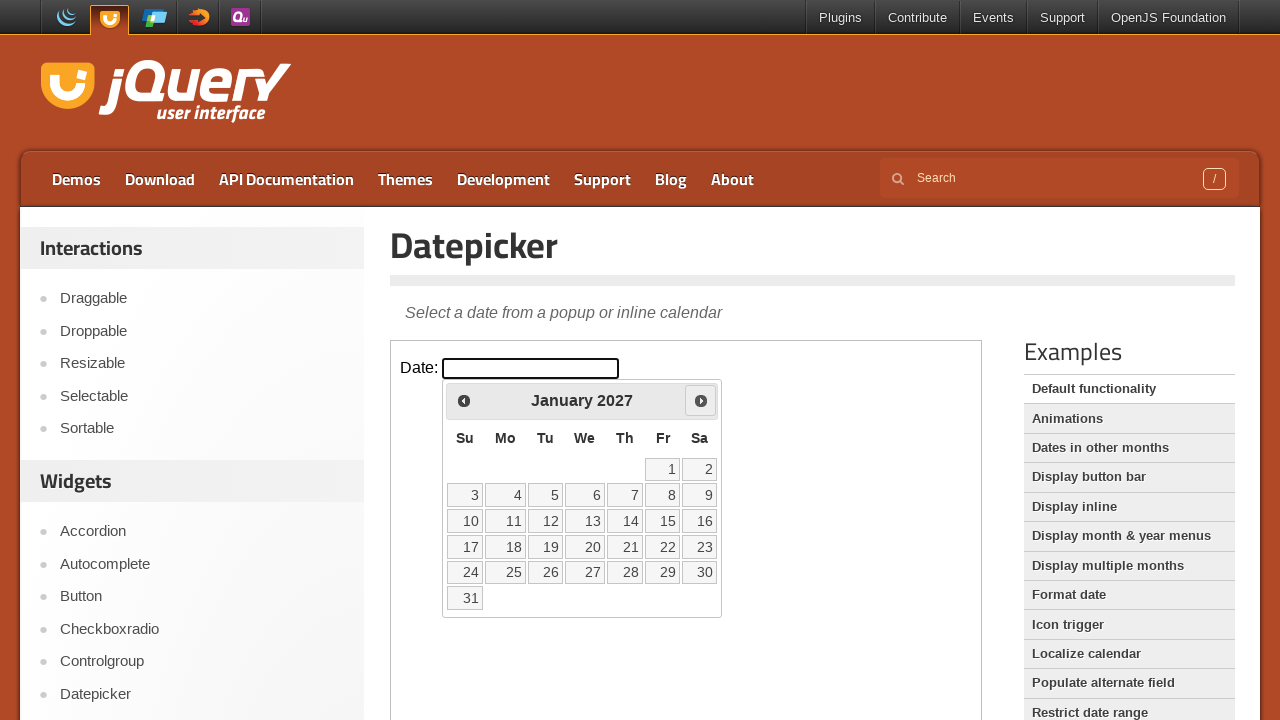

Retrieved updated year: 2027
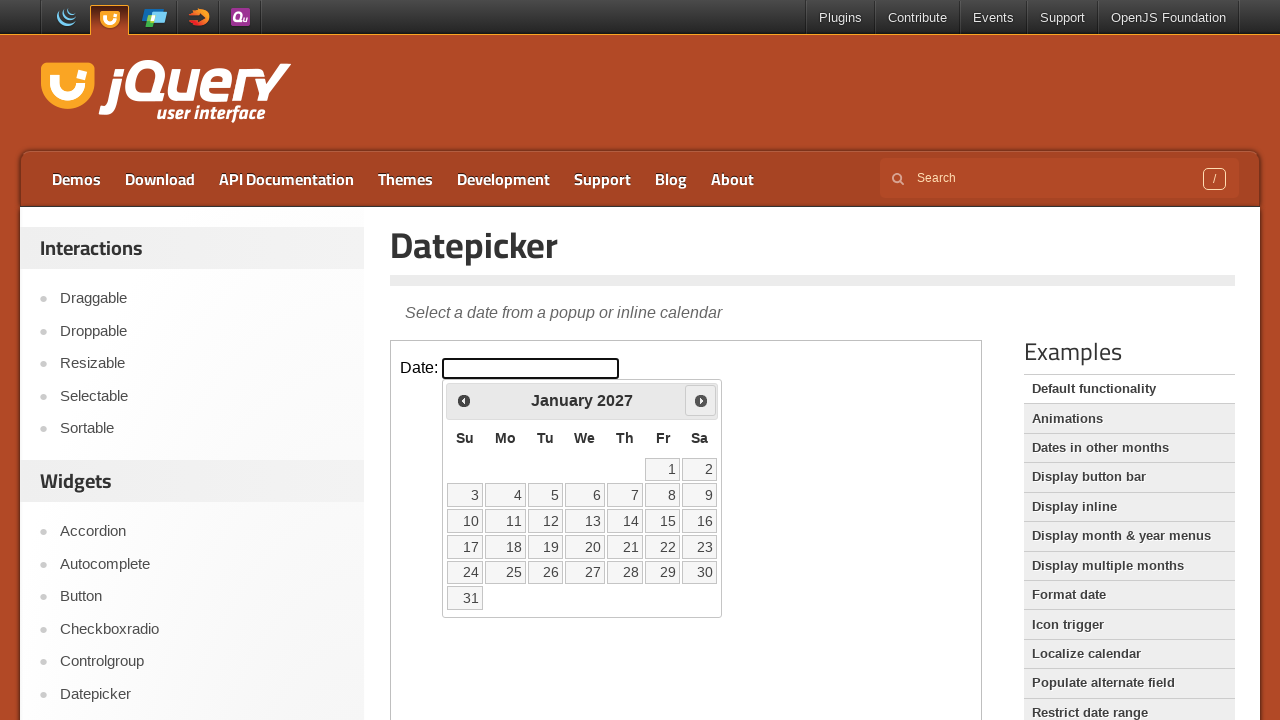

Retrieved current month: January
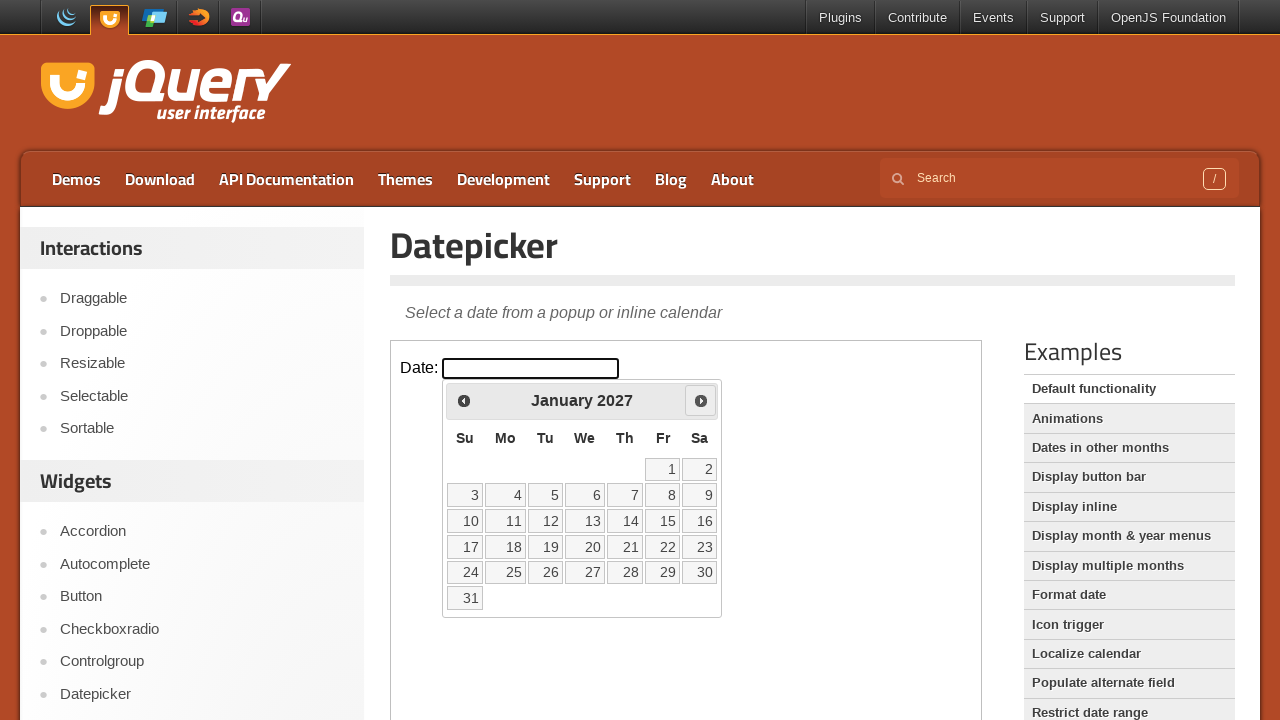

Clicked Next to navigate to later month (current: January) at (701, 400) on iframe.demo-frame >> internal:control=enter-frame >> span:has-text('Next')
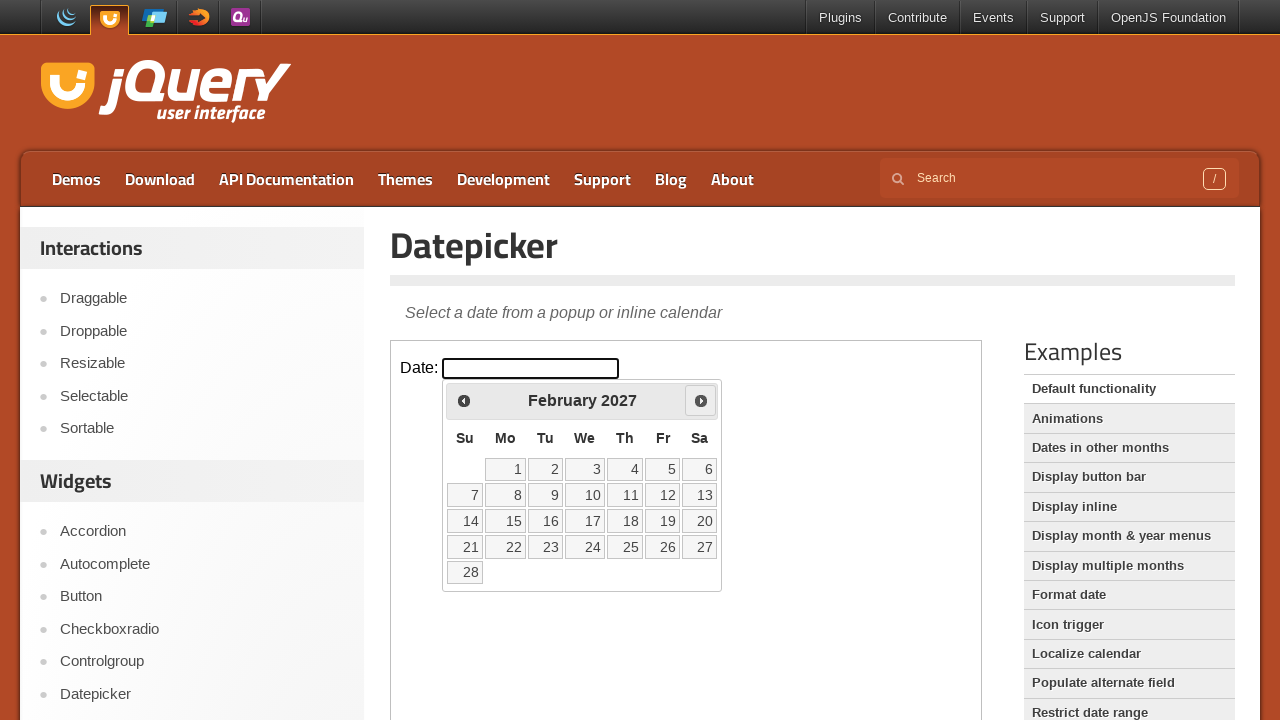

Retrieved updated month: February
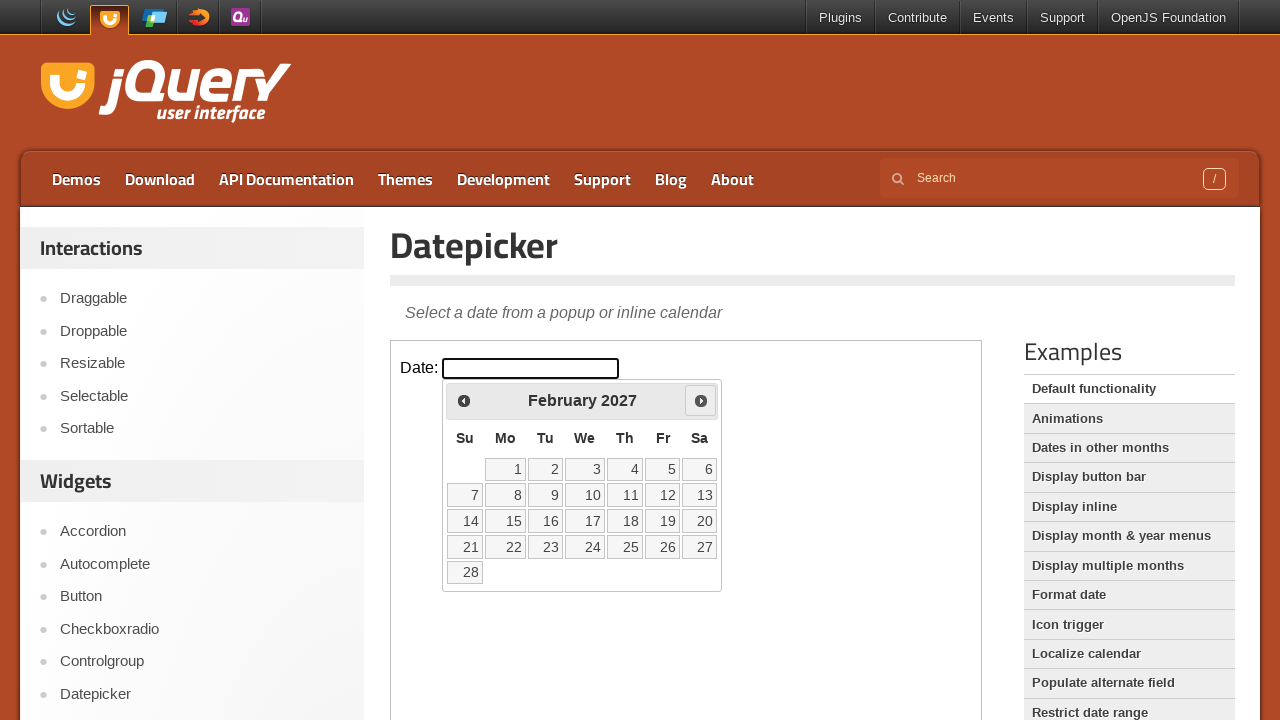

Clicked Next to navigate to later month (current: February) at (701, 400) on iframe.demo-frame >> internal:control=enter-frame >> span:has-text('Next')
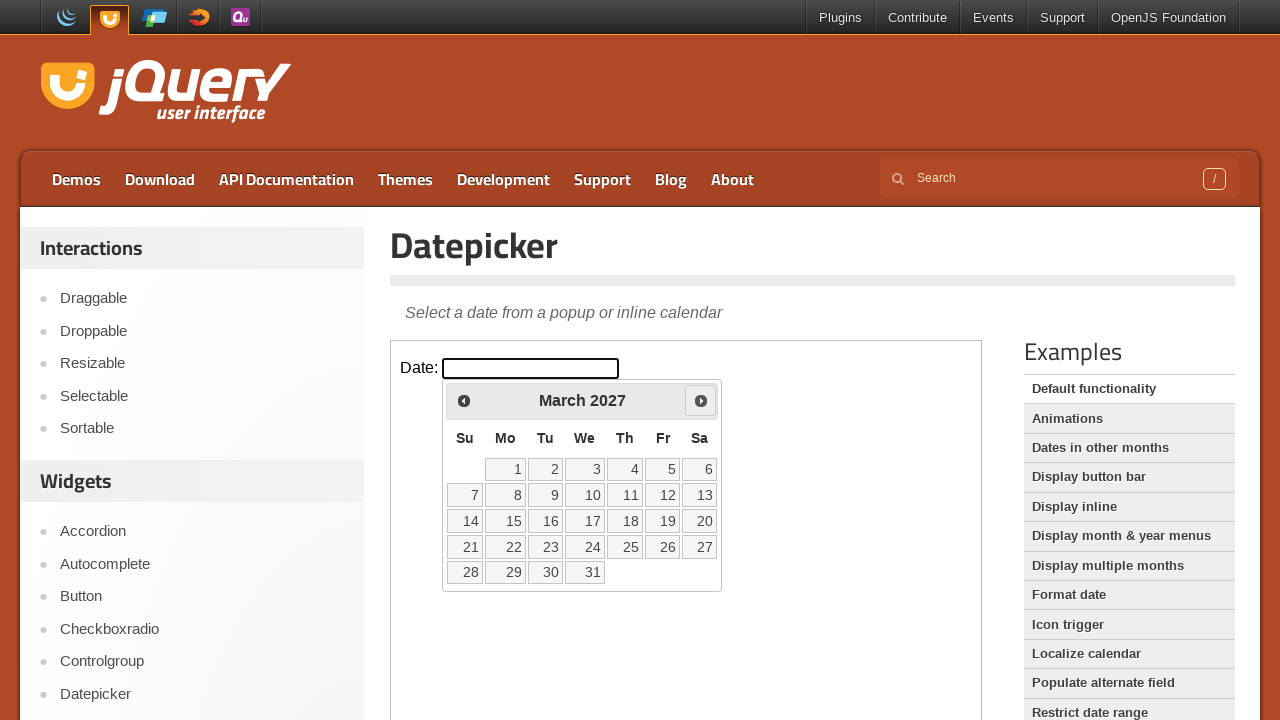

Retrieved updated month: March
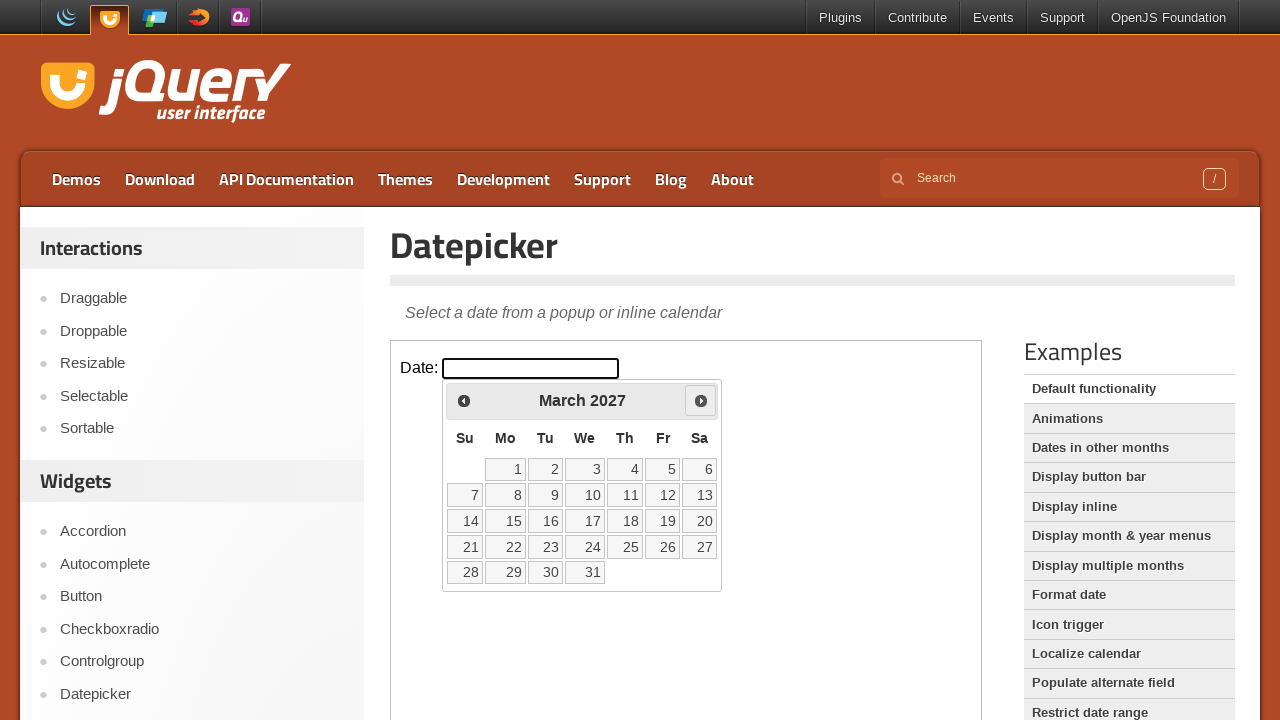

Clicked on day 21 to select March 21, 2027 at (465, 547) on iframe.demo-frame >> internal:control=enter-frame >> table.ui-datepicker-calenda
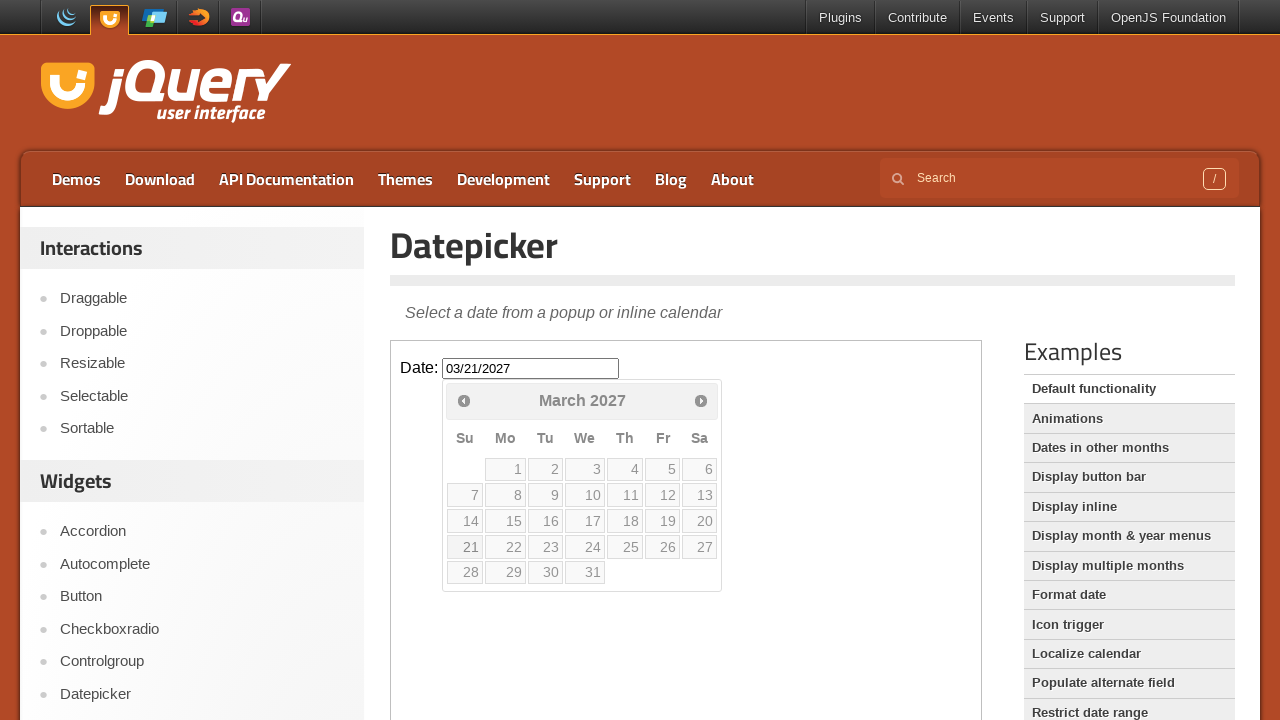

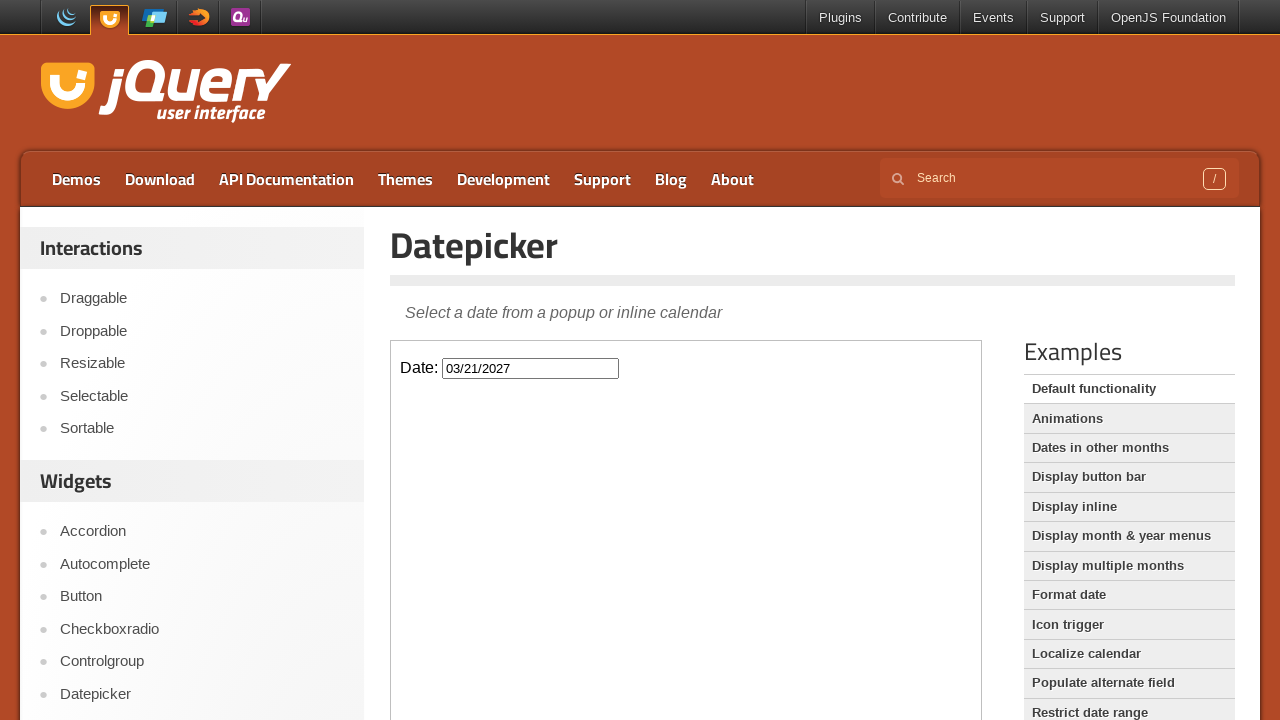